Tests the ADS-B Exchange aircraft tracking map by navigating to the globe view and executing JavaScript to focus the map on specific coordinates (Washington DC area at zoom level 8).

Starting URL: https://globe.adsbexchange.com

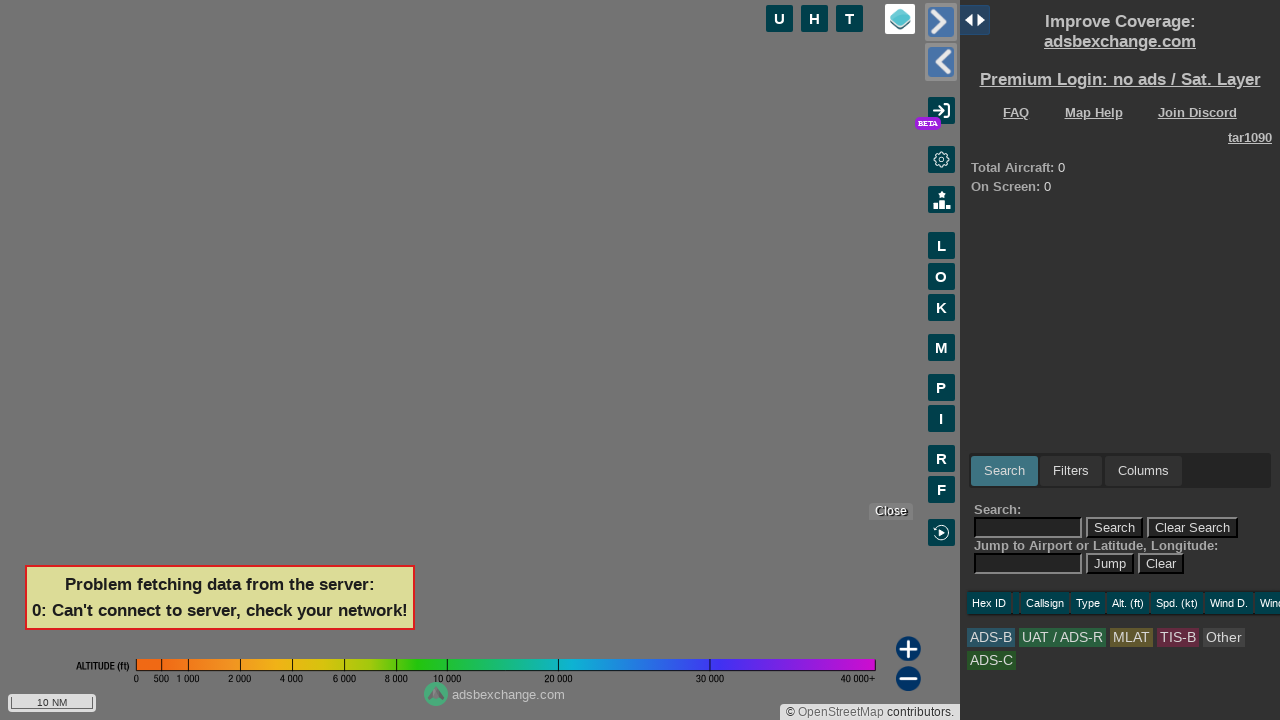

Waited for network idle state on ADS-B Exchange globe
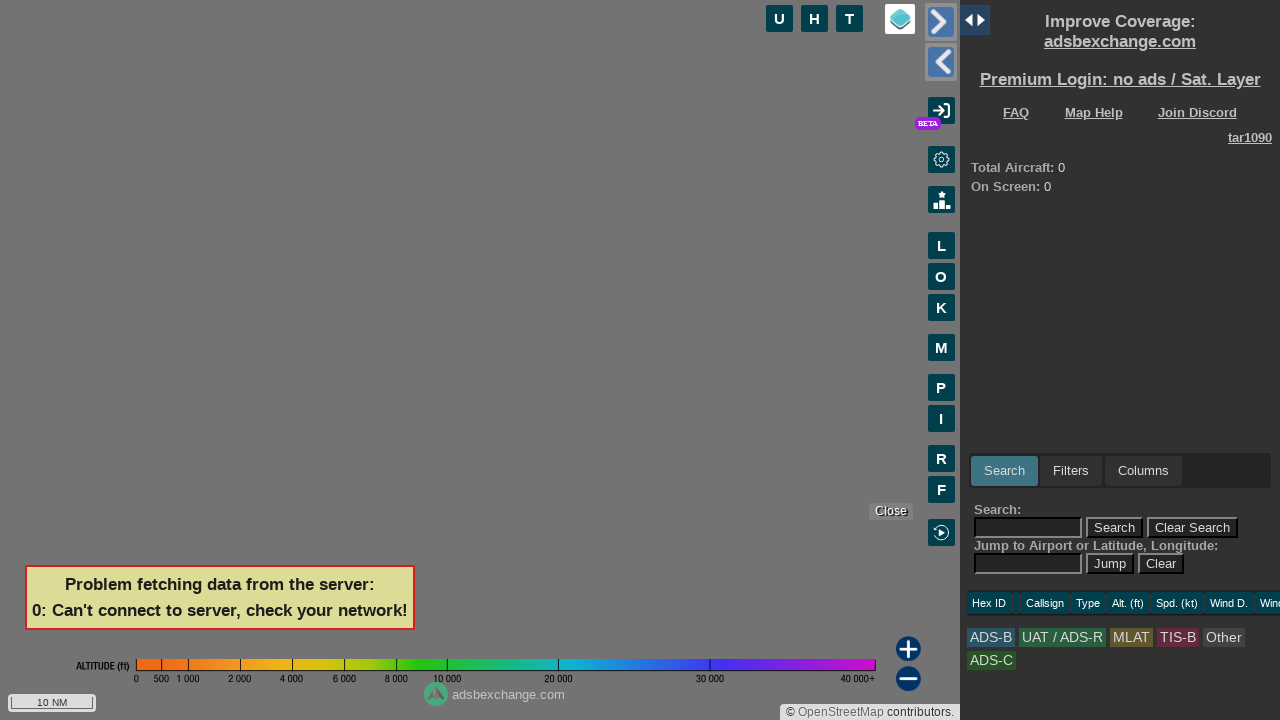

Executed JavaScript to focus map on Washington DC coordinates (zoom level 8)
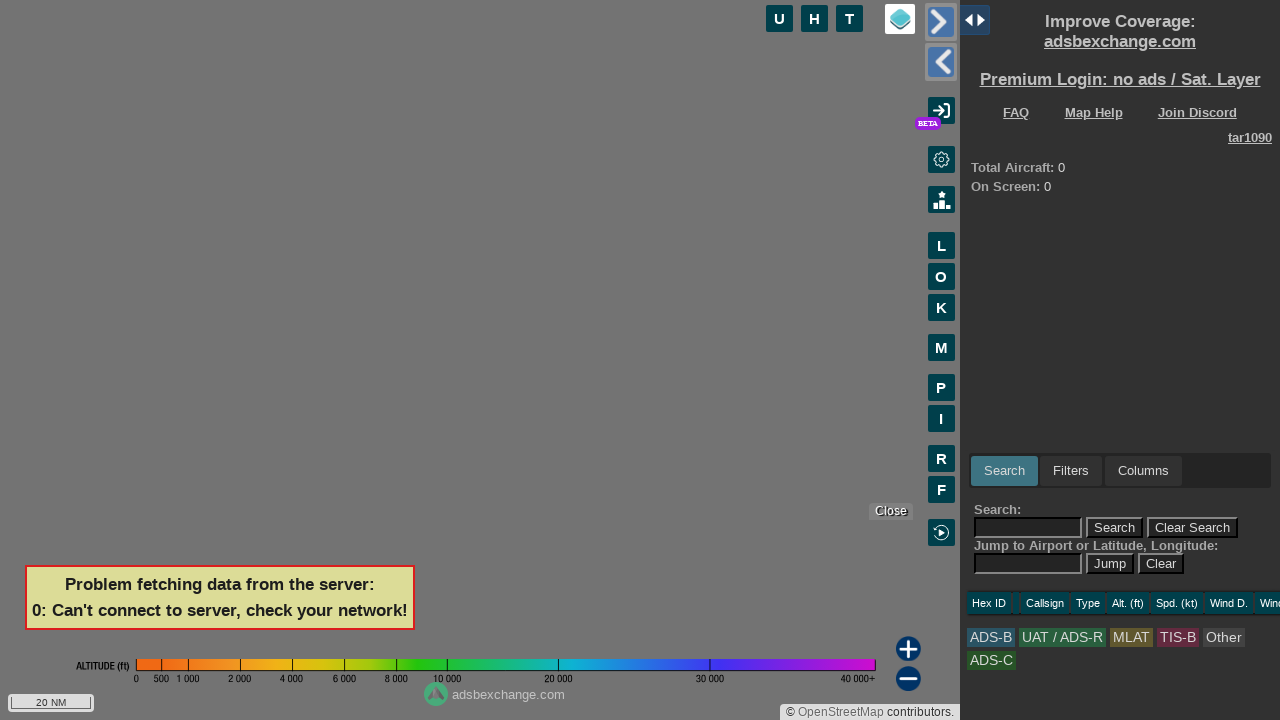

Waited 3 seconds for map view to update
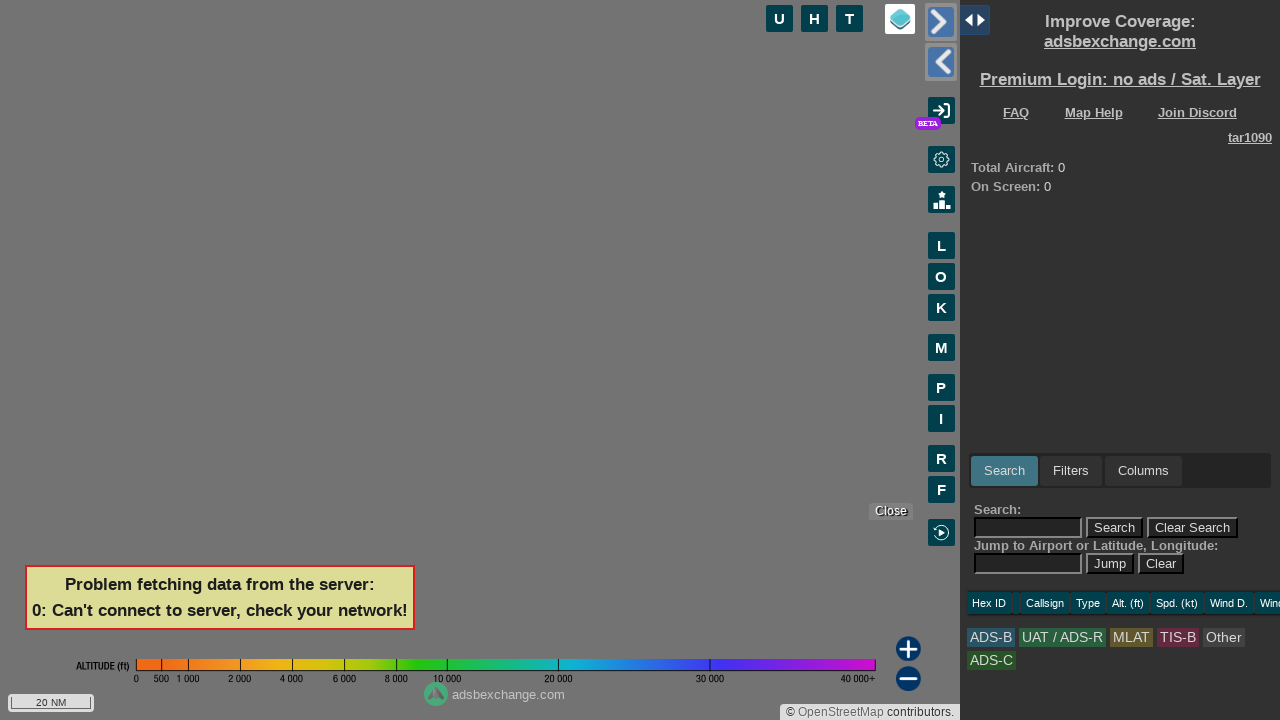

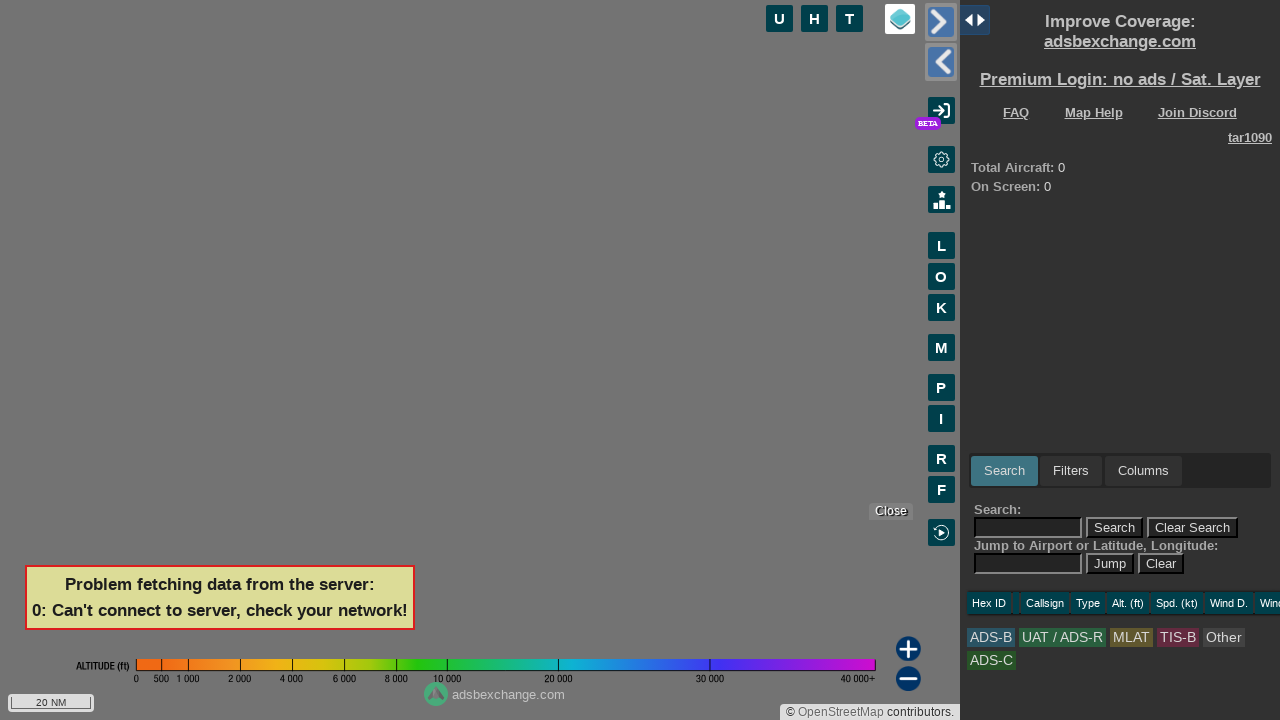